Tests JavaScript confirm dialog by clicking the second button, dismissing the confirm dialog, and verifying the result message does not contain 'successfully'

Starting URL: https://the-internet.herokuapp.com/javascript_alerts

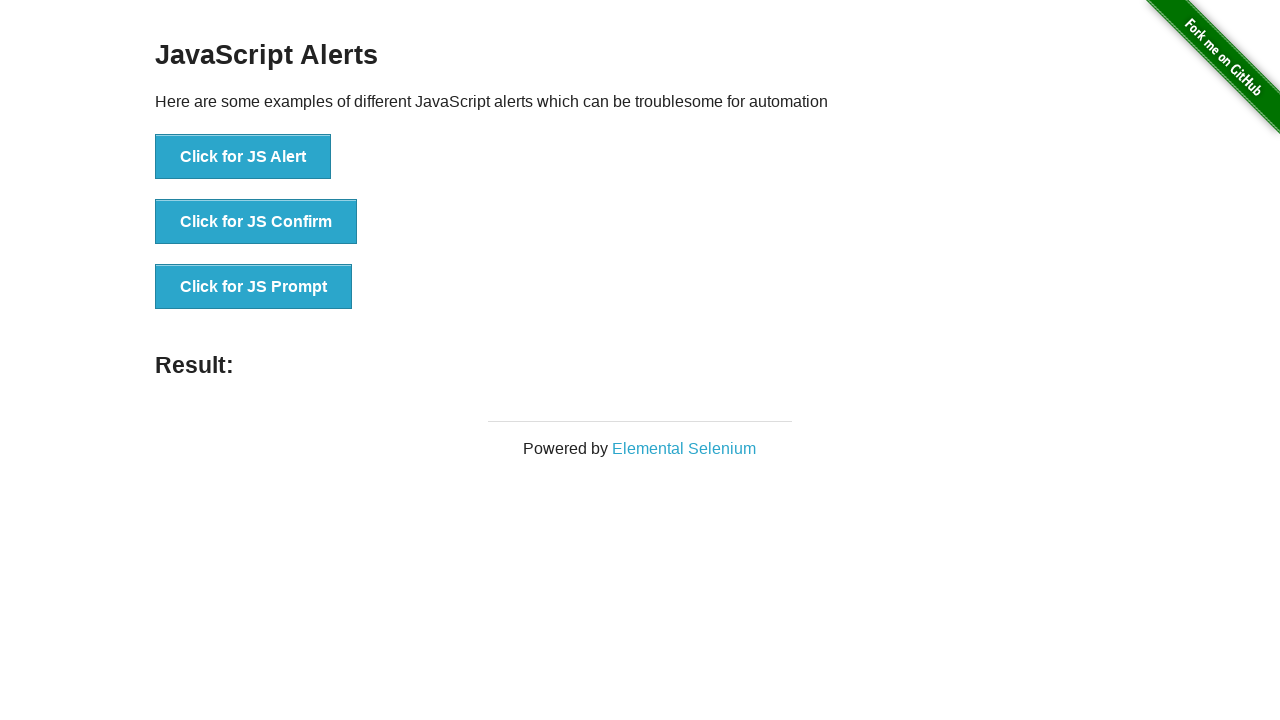

Set up dialog handler to dismiss confirm dialog
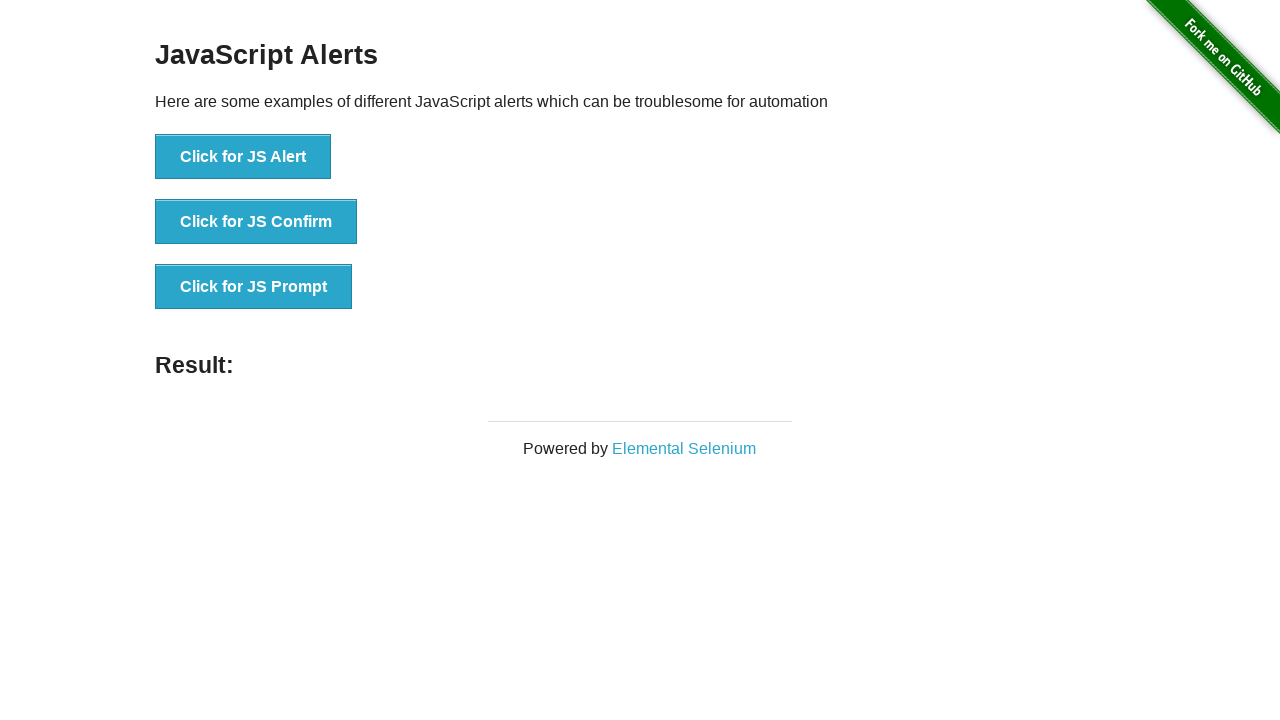

Clicked button to trigger JavaScript confirm dialog at (256, 222) on xpath=//*[text()='Click for JS Confirm']
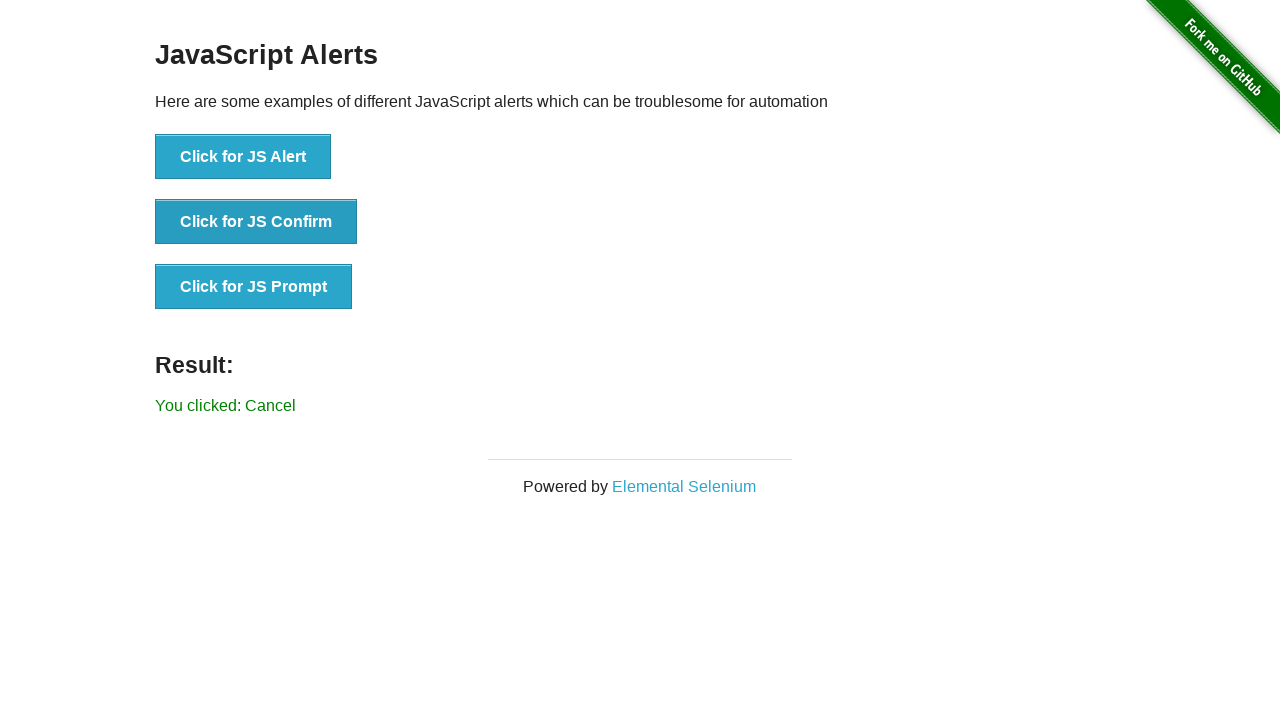

Result message element loaded
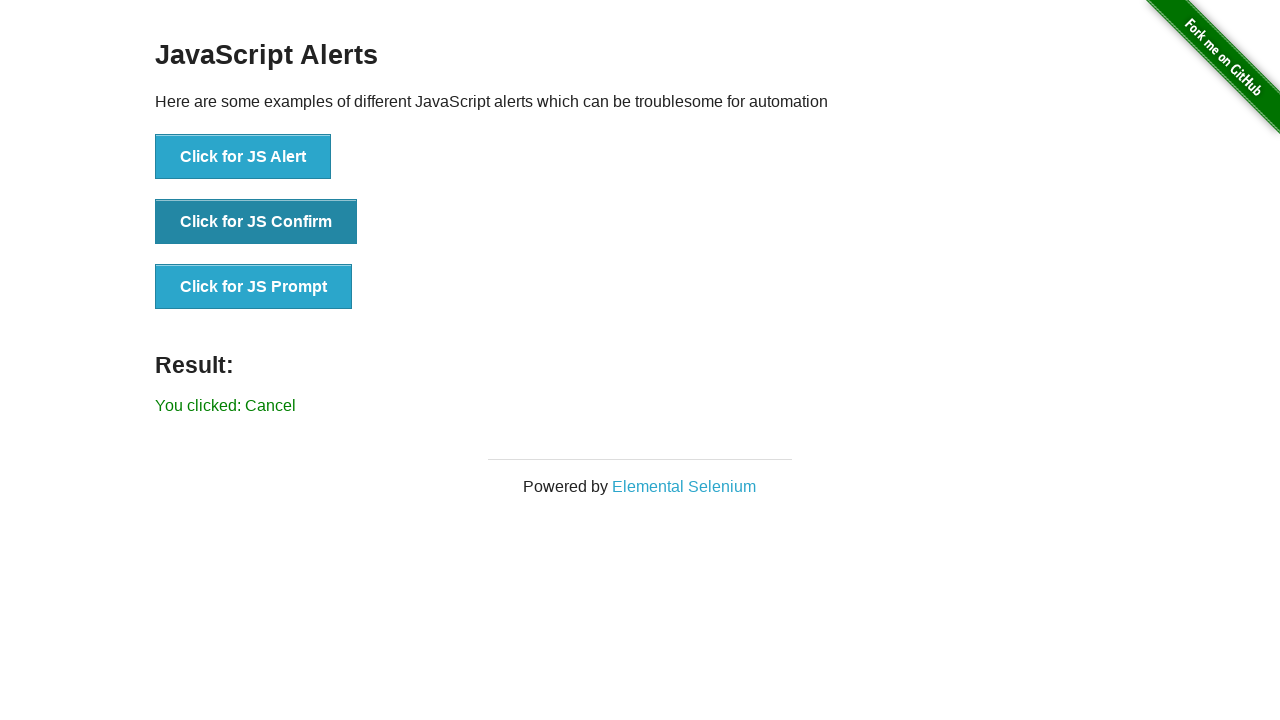

Retrieved result text: 'You clicked: Cancel'
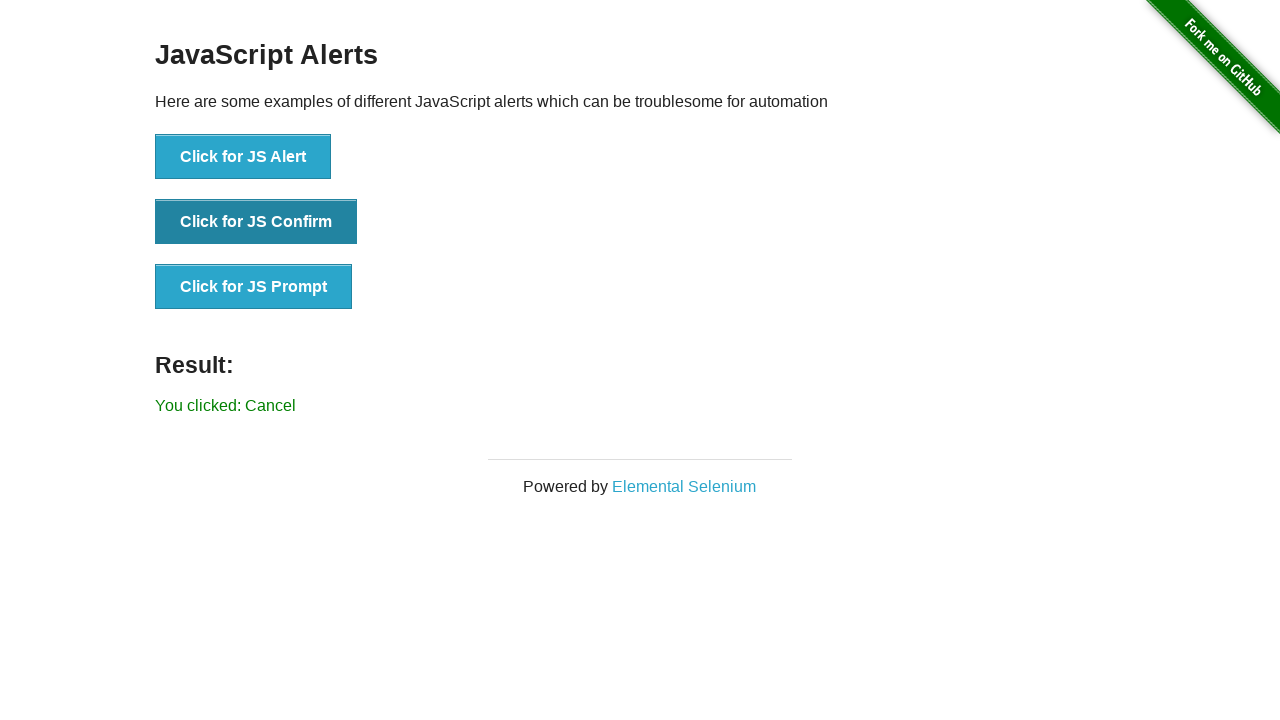

Verified result does not contain 'successfuly'
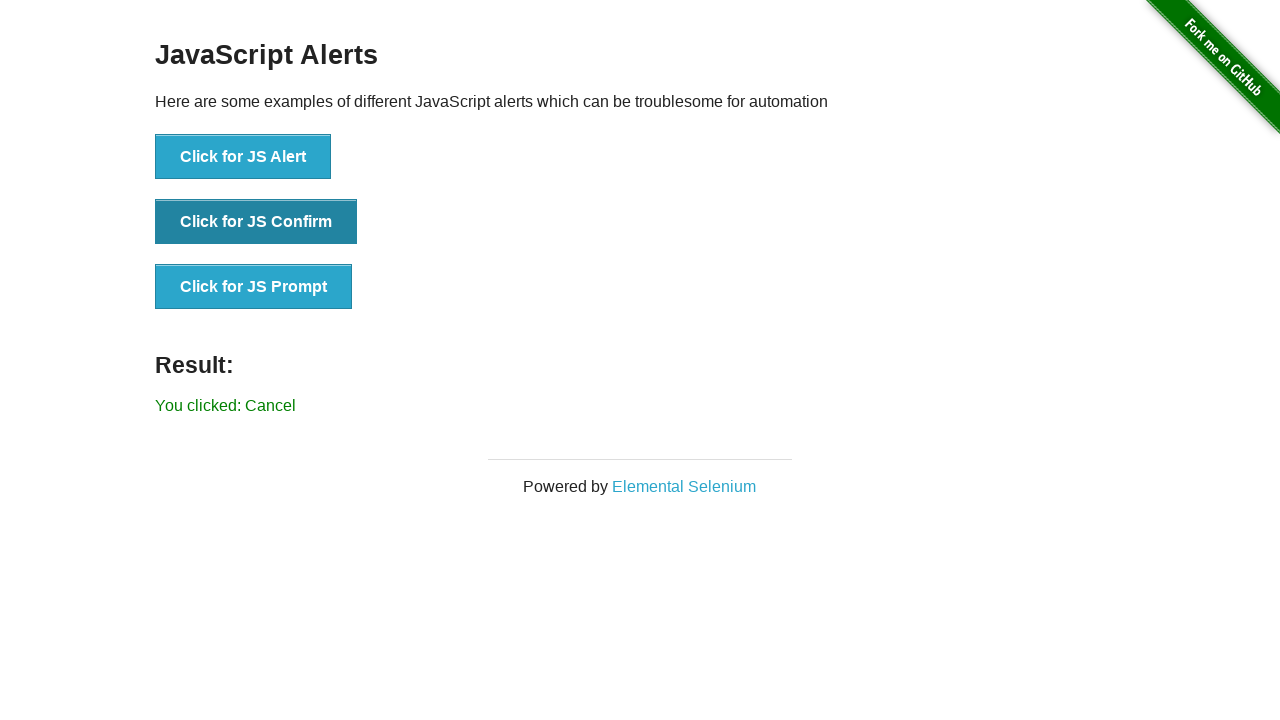

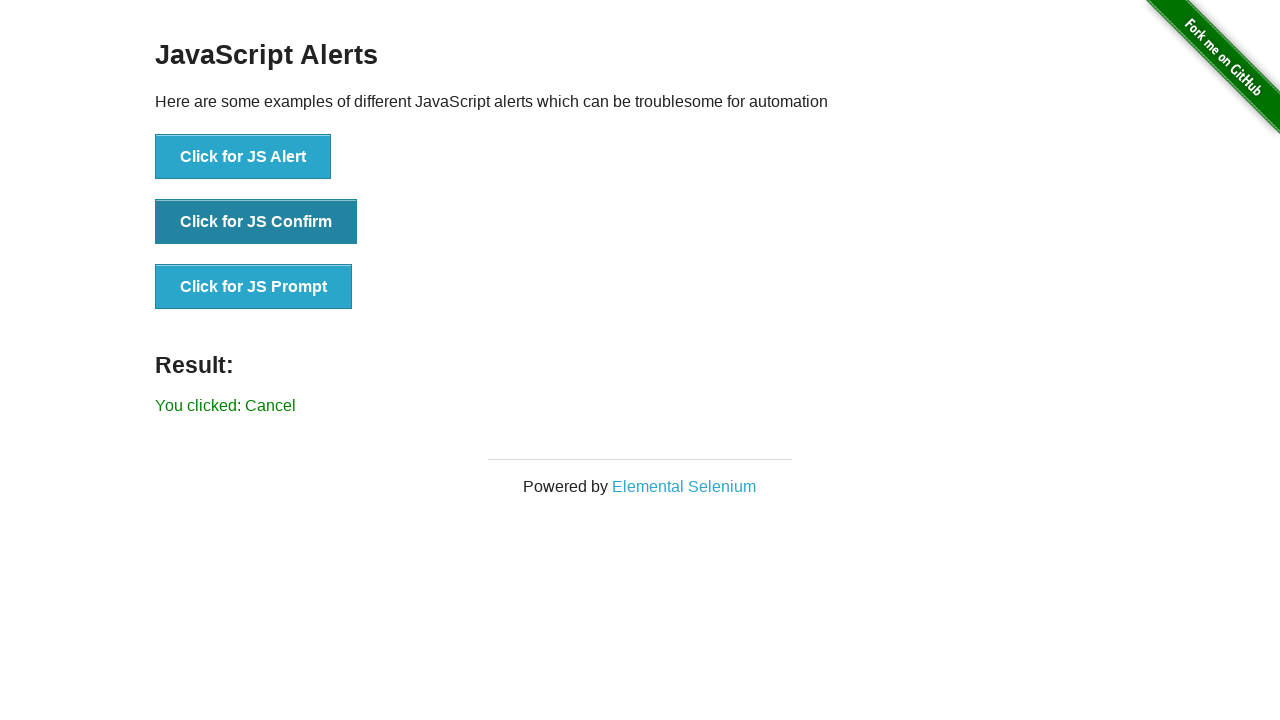